Tests nested menu by hovering to reveal sub-sub menu items

Starting URL: https://demoqa.com/menu

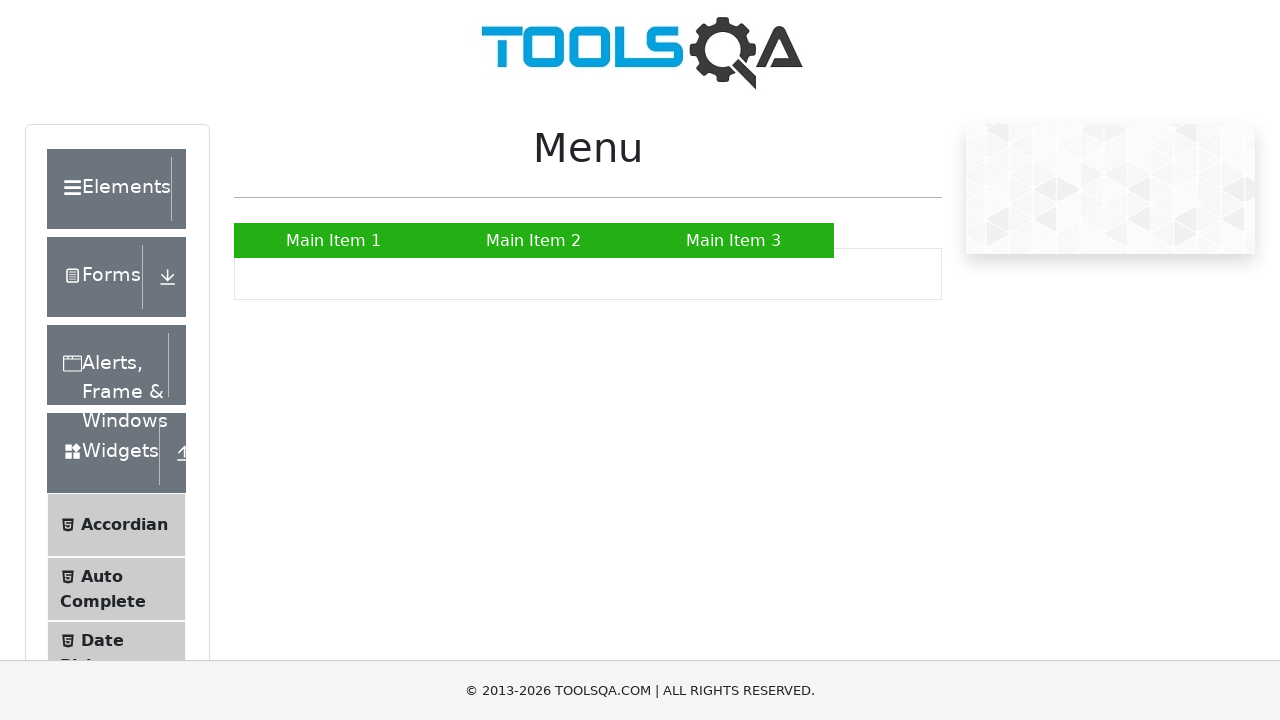

Hovered over Main Item 2 to reveal submenu at (534, 240) on text=Main Item 2
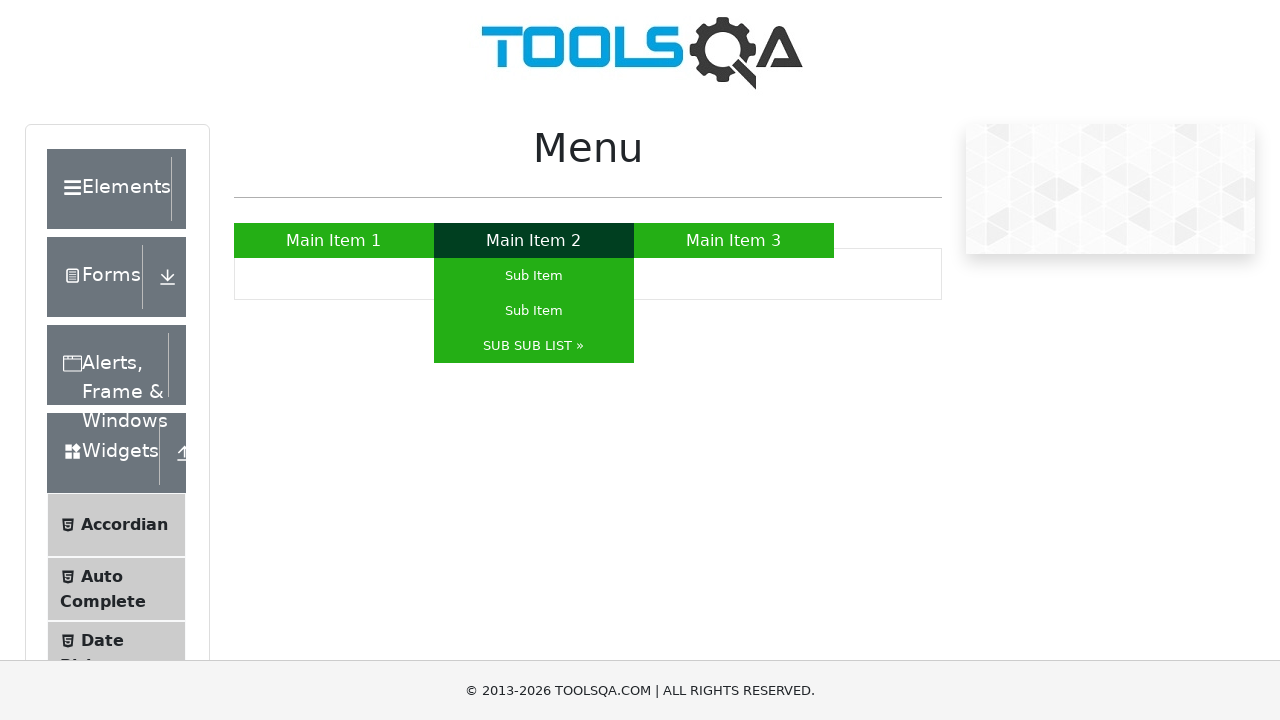

Hovered over SUB SUB LIST to reveal sub-sub menu items at (534, 346) on text=SUB SUB LIST »
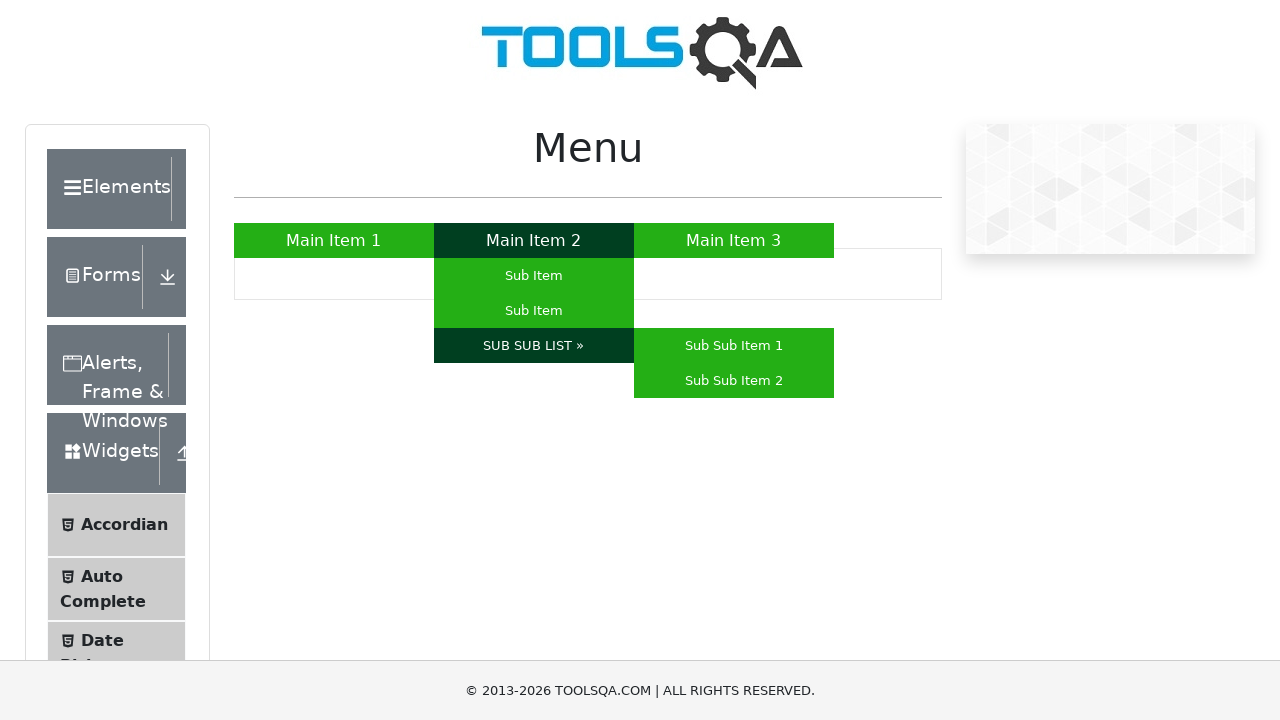

Sub Sub Item 1 loaded in nested menu
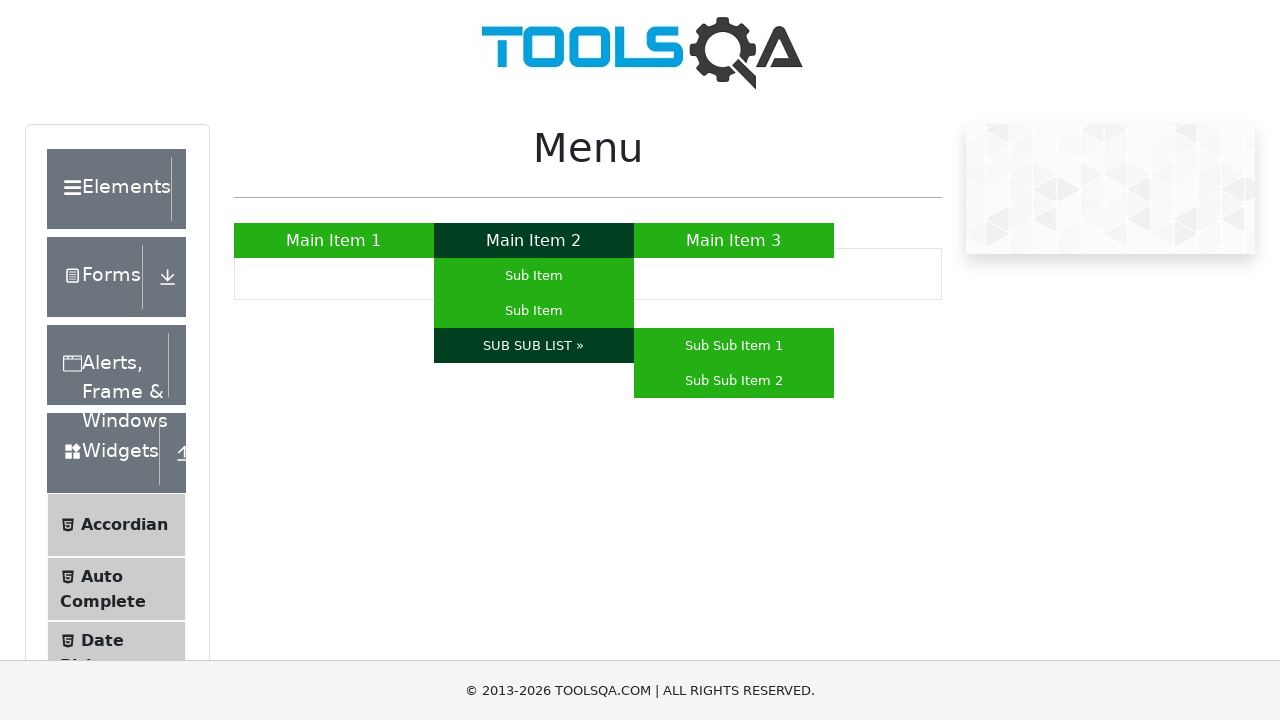

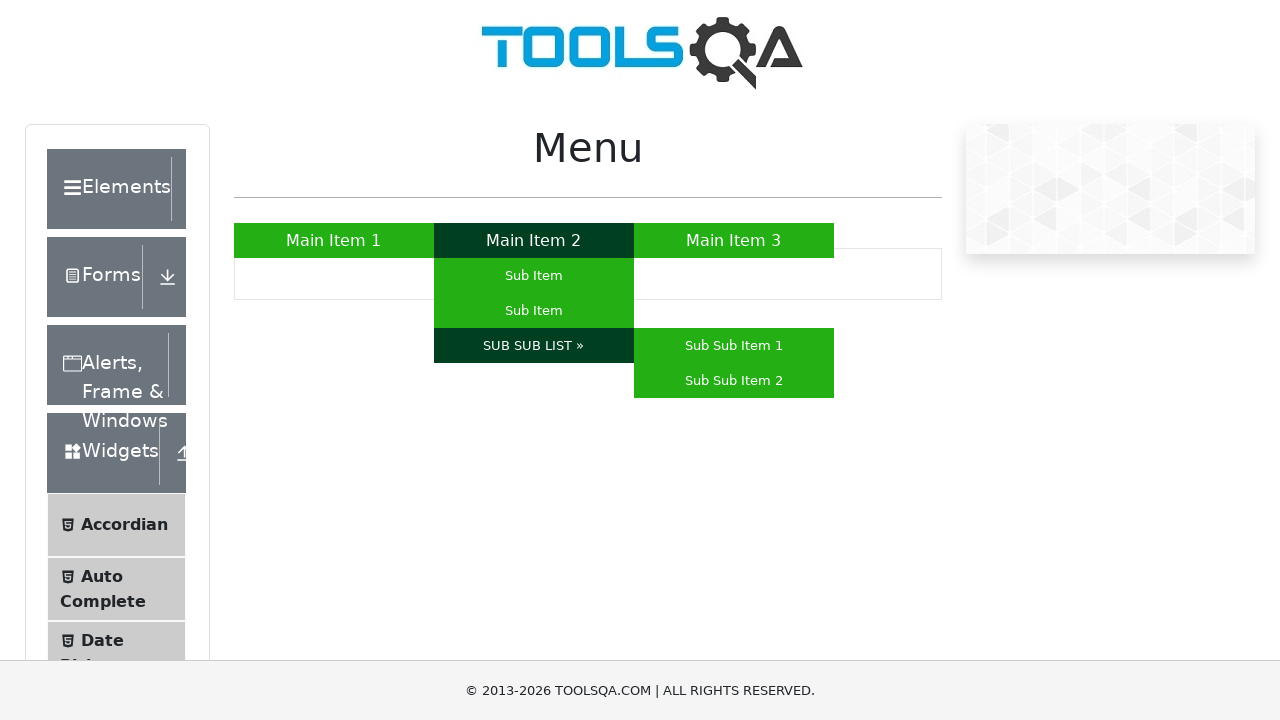